Tests the Auto Complete widget functionality on DemoQA by navigating to the Widgets section and interacting with the multiple autocomplete input field by typing a partial color name and selecting from suggestions.

Starting URL: https://demoqa.com/elements

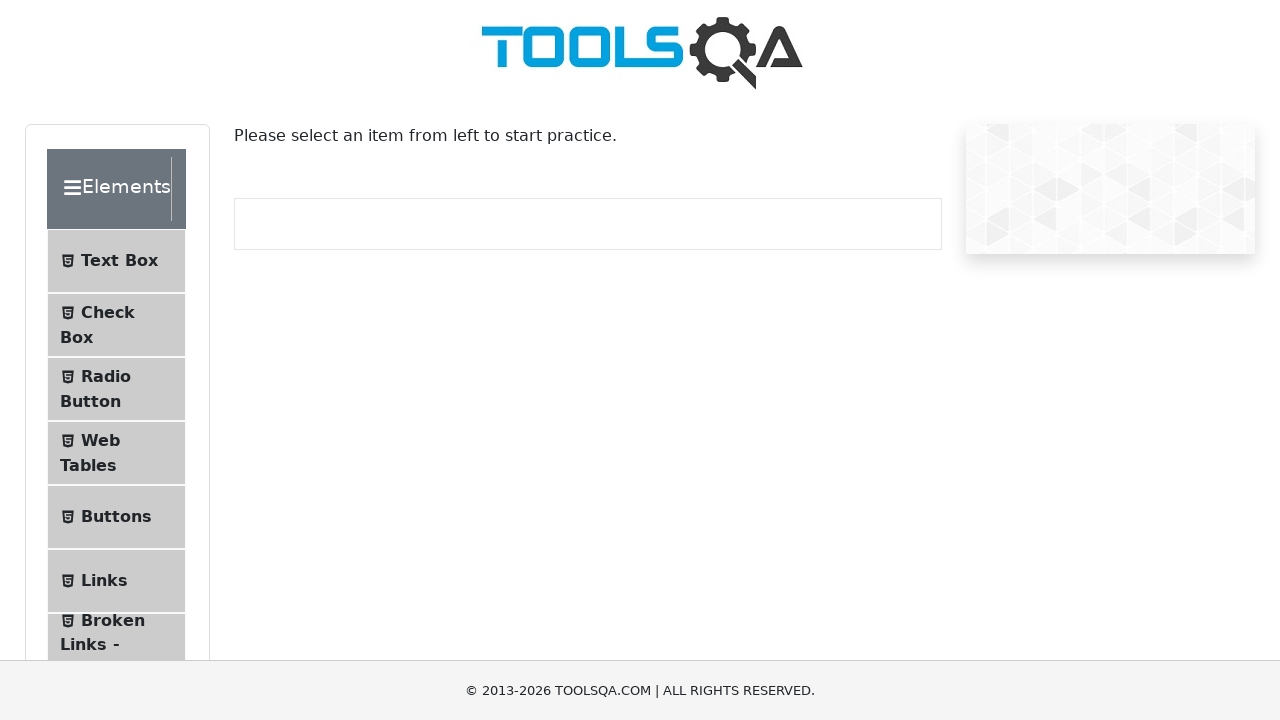

Clicked on Elements section header at (109, 189) on xpath=//div[text()='Elements']
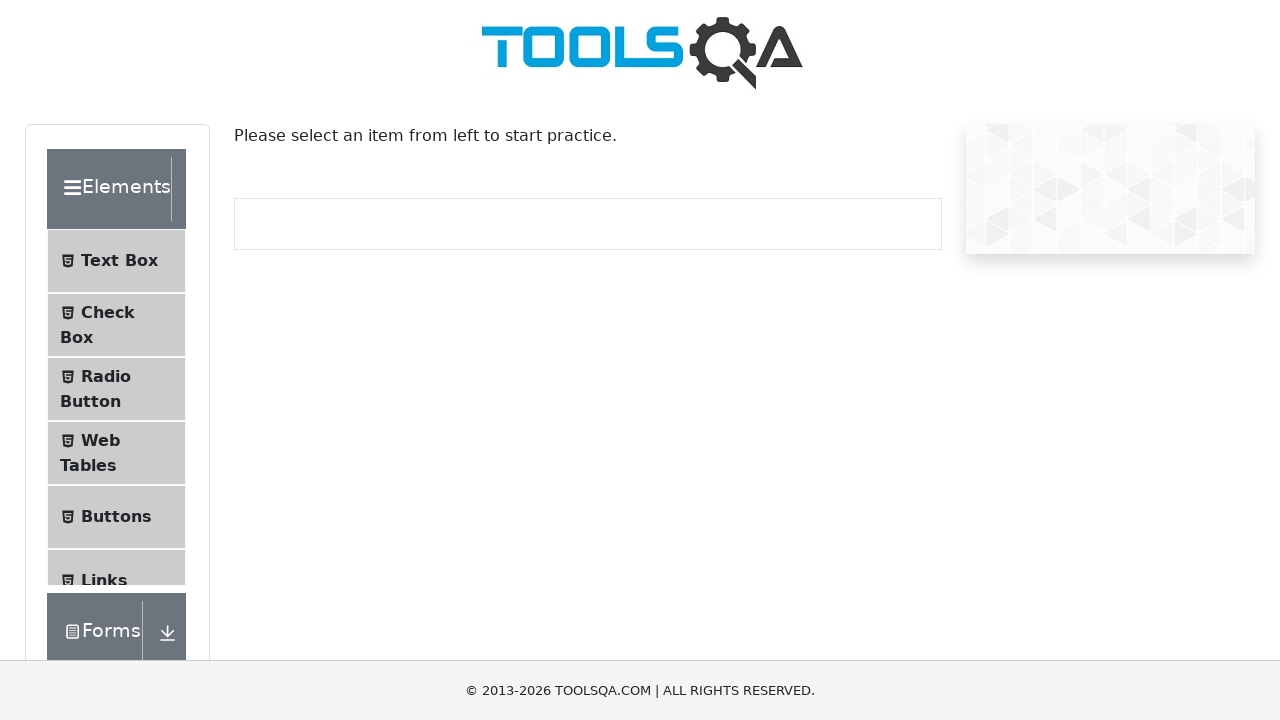

Widgets section selector is visible
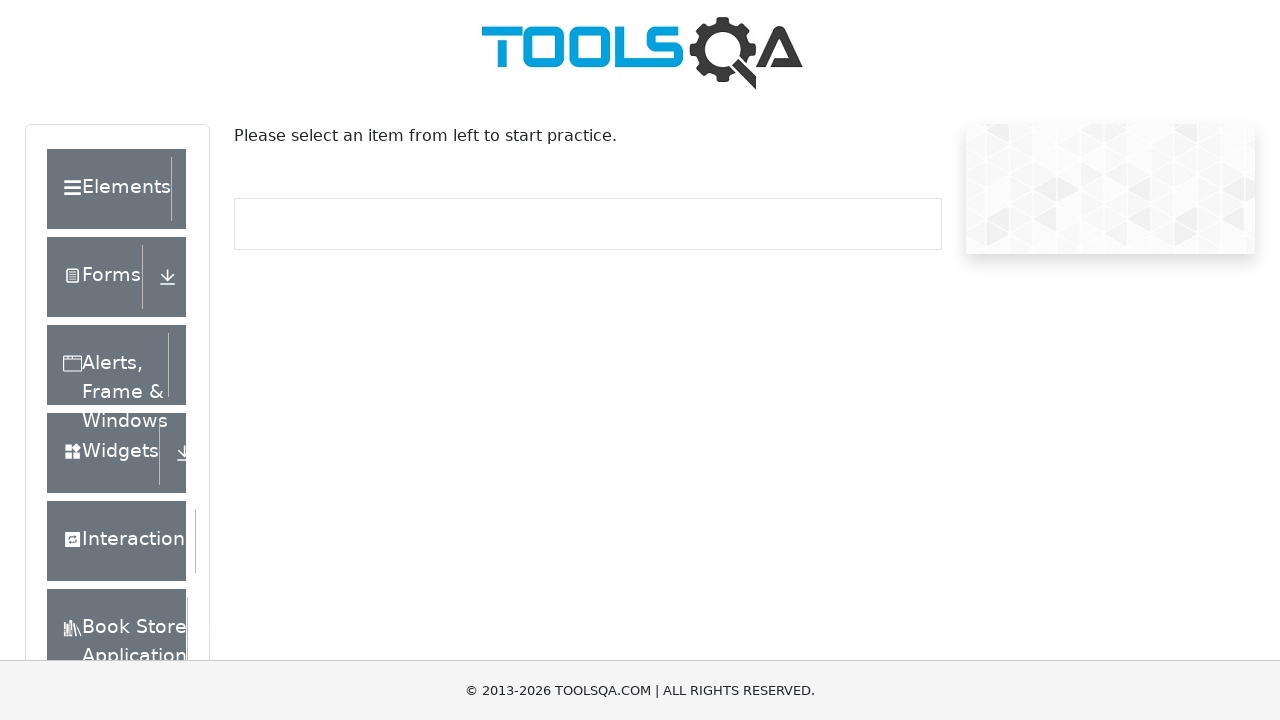

Clicked on Widgets section at (103, 453) on xpath=//div[text()='Widgets']
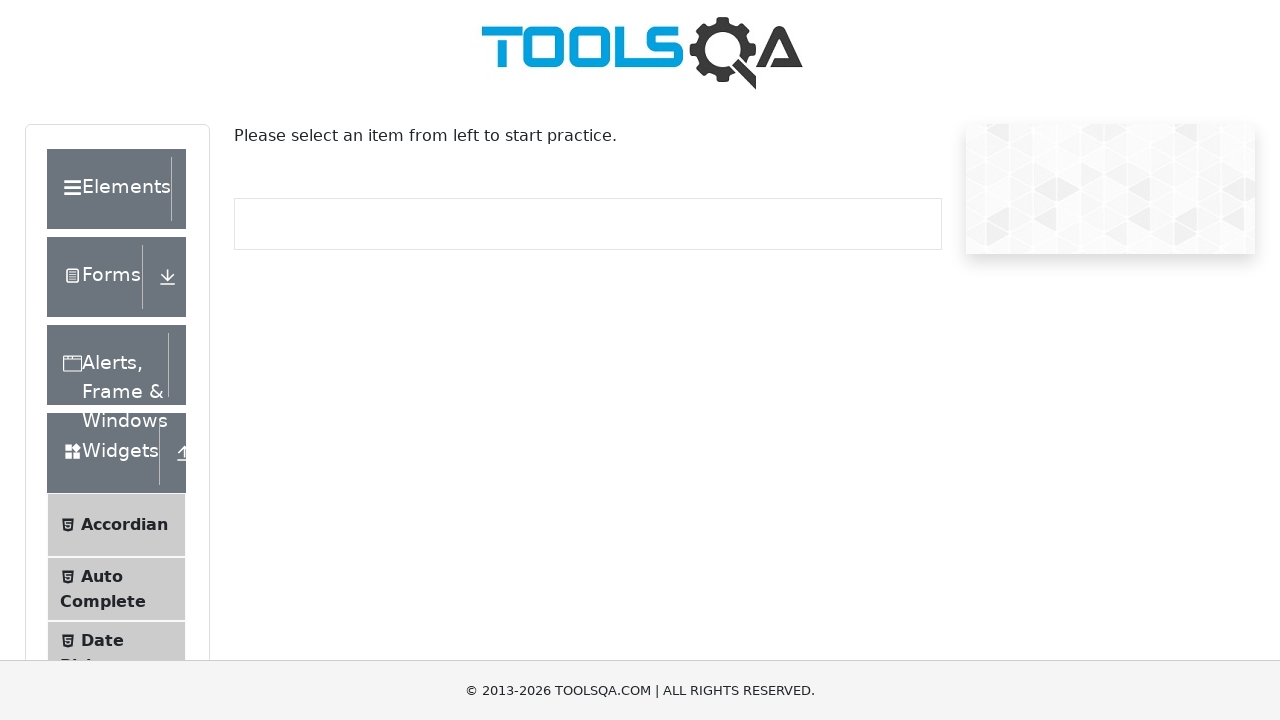

Clicked on Auto Complete menu item at (102, 576) on xpath=//span[text()='Auto Complete']
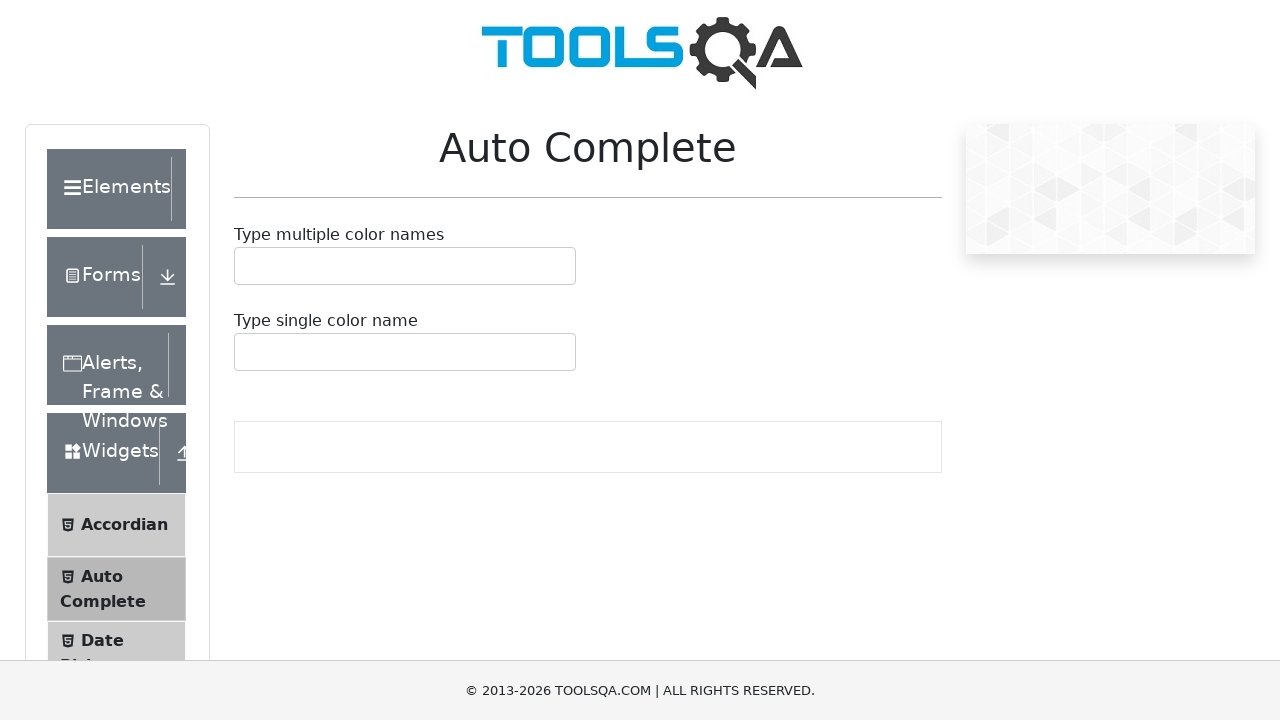

Located autocomplete input field
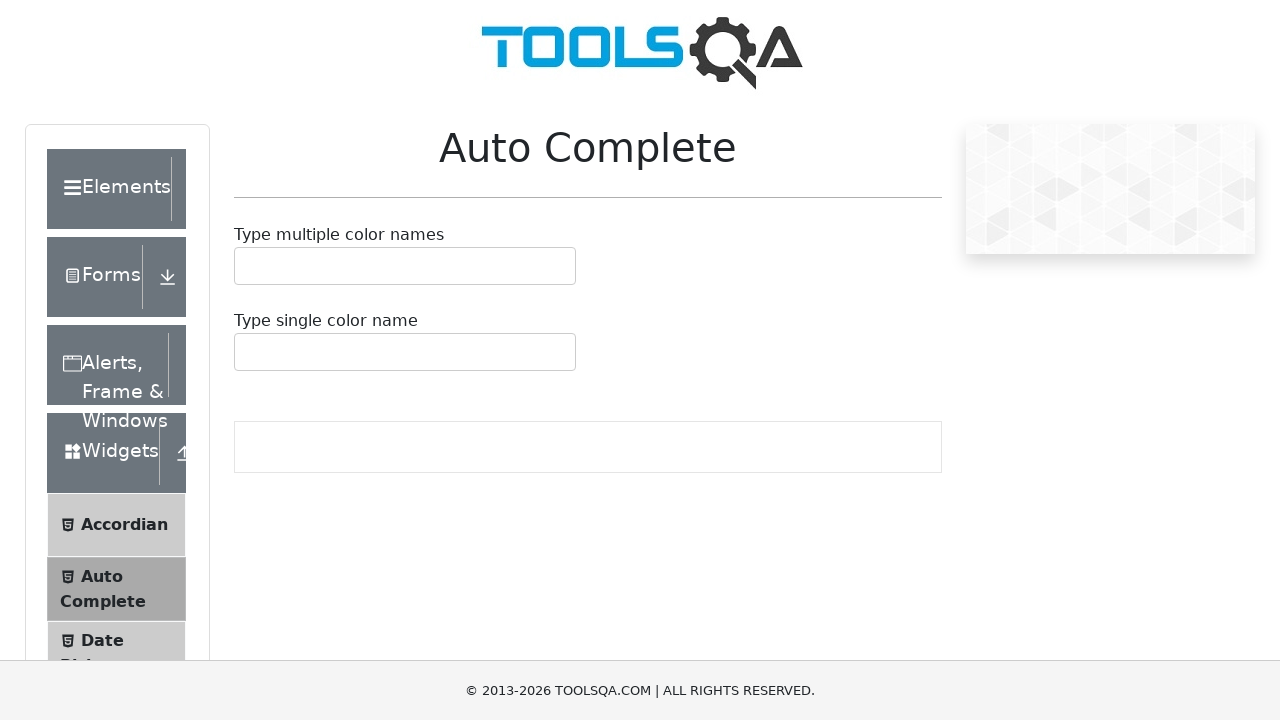

Scrolled autocomplete input into view
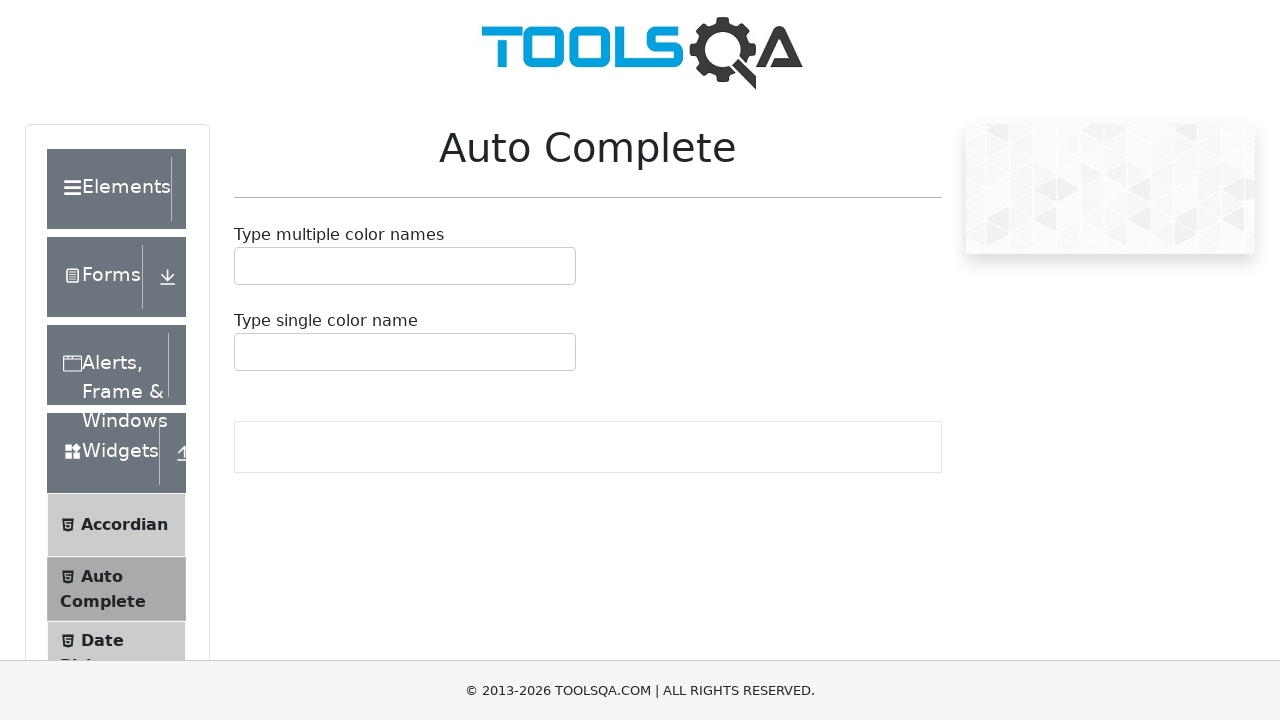

Typed 'Gr' into the multiple autocomplete input field on xpath=//div[@id='autoCompleteMultipleContainer']//div/input
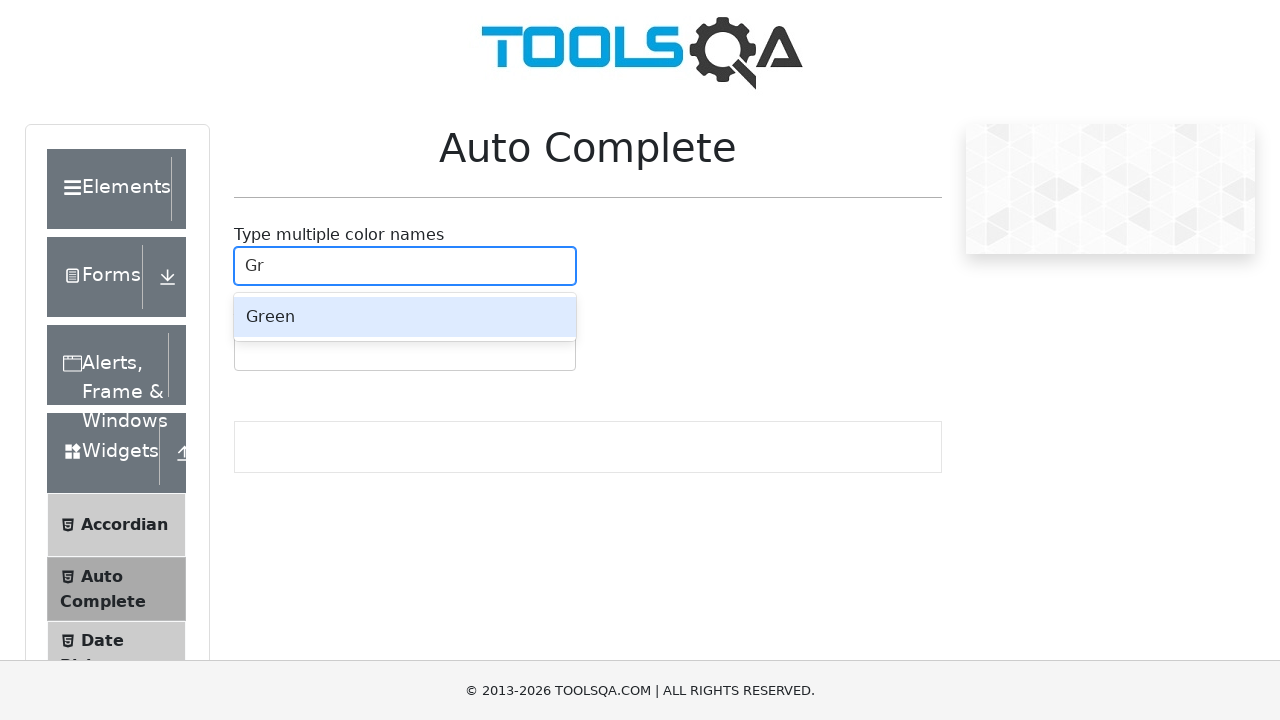

Autocomplete suggestions appeared
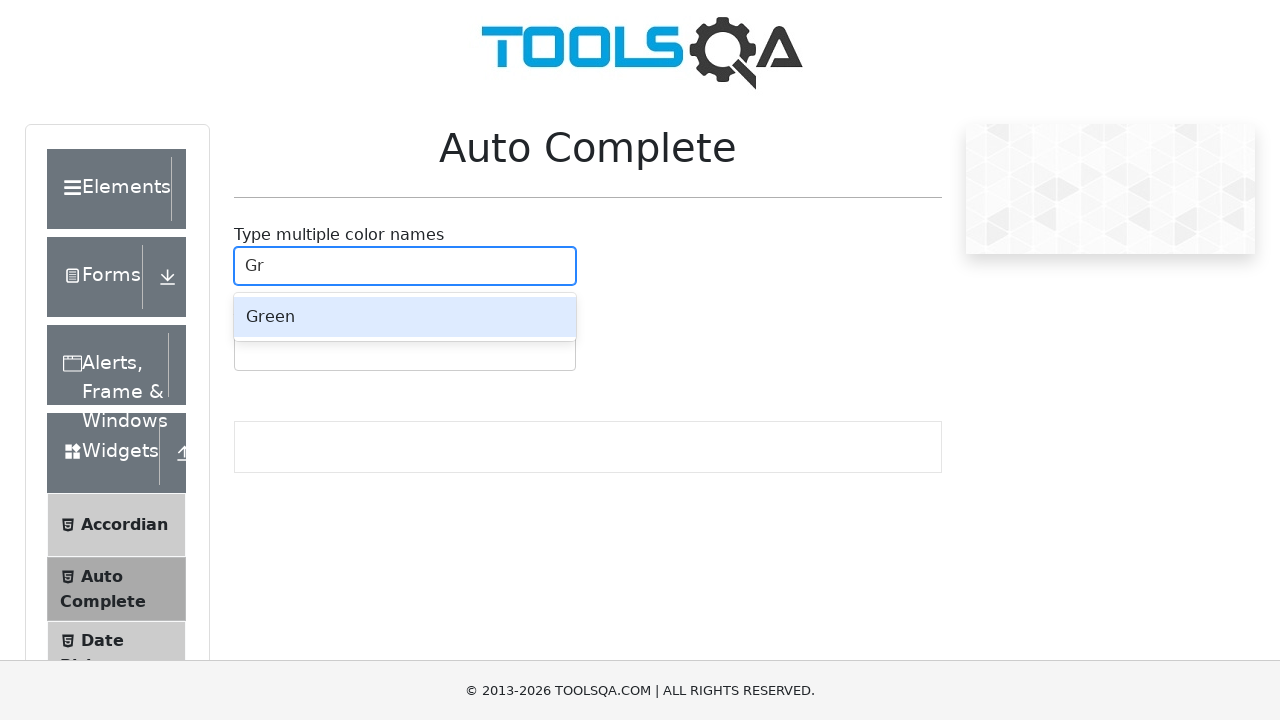

Clicked on the first autocomplete suggestion at (405, 317) on xpath=//div[contains(@class,'auto-complete__option')]
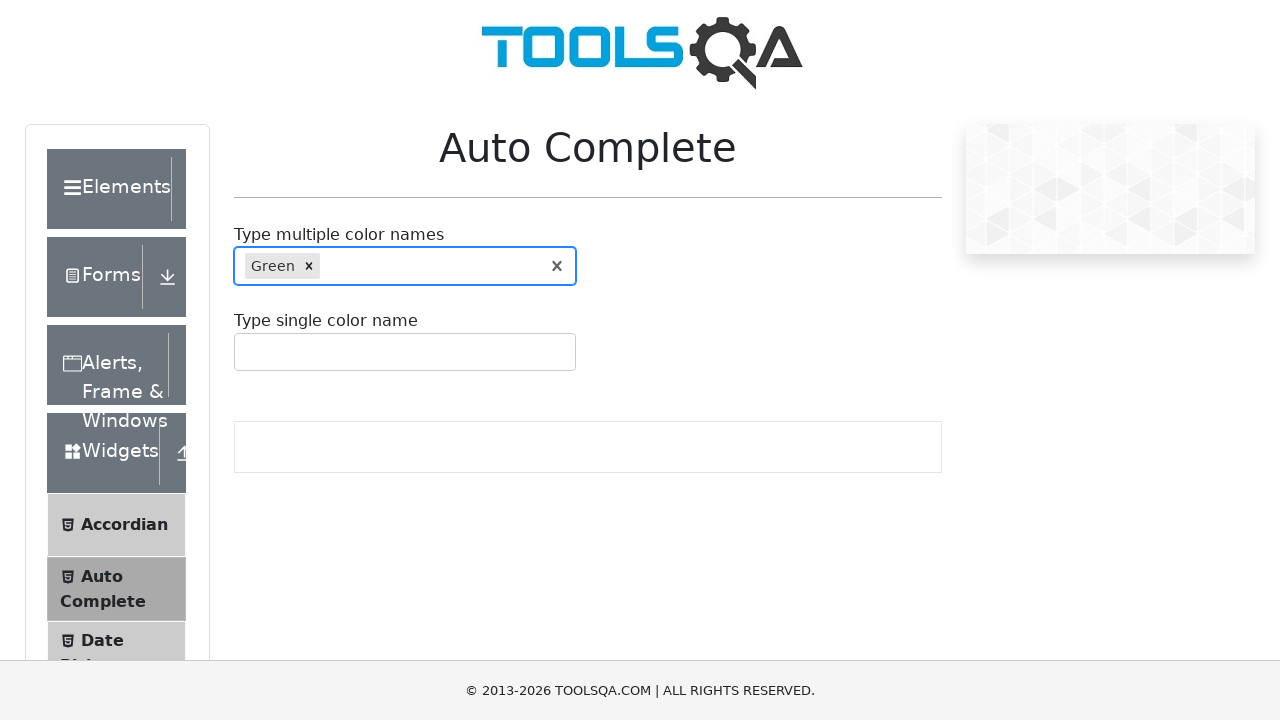

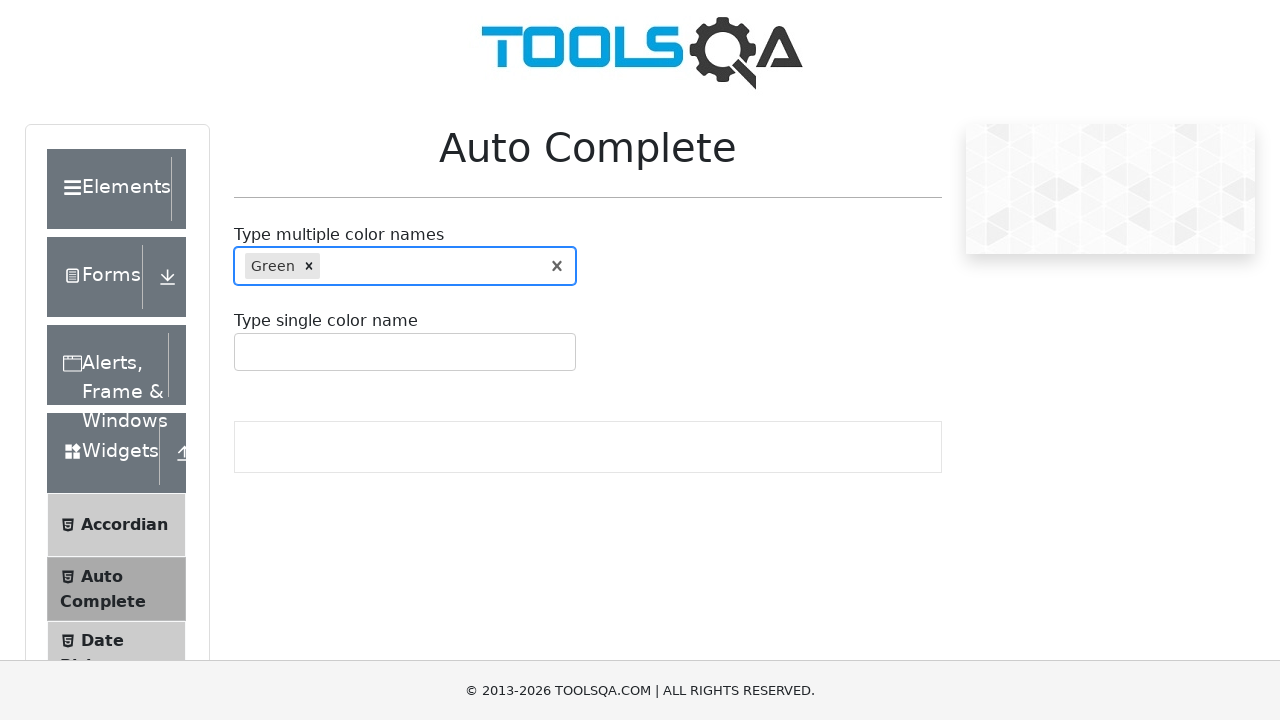